Tests clicking on an external link (OrangeHRM, Inc) on a page, which likely opens a new browser window/tab to test window handling functionality.

Starting URL: https://opensource-demo.orangehrmlive.com/web/index.php/auth/login

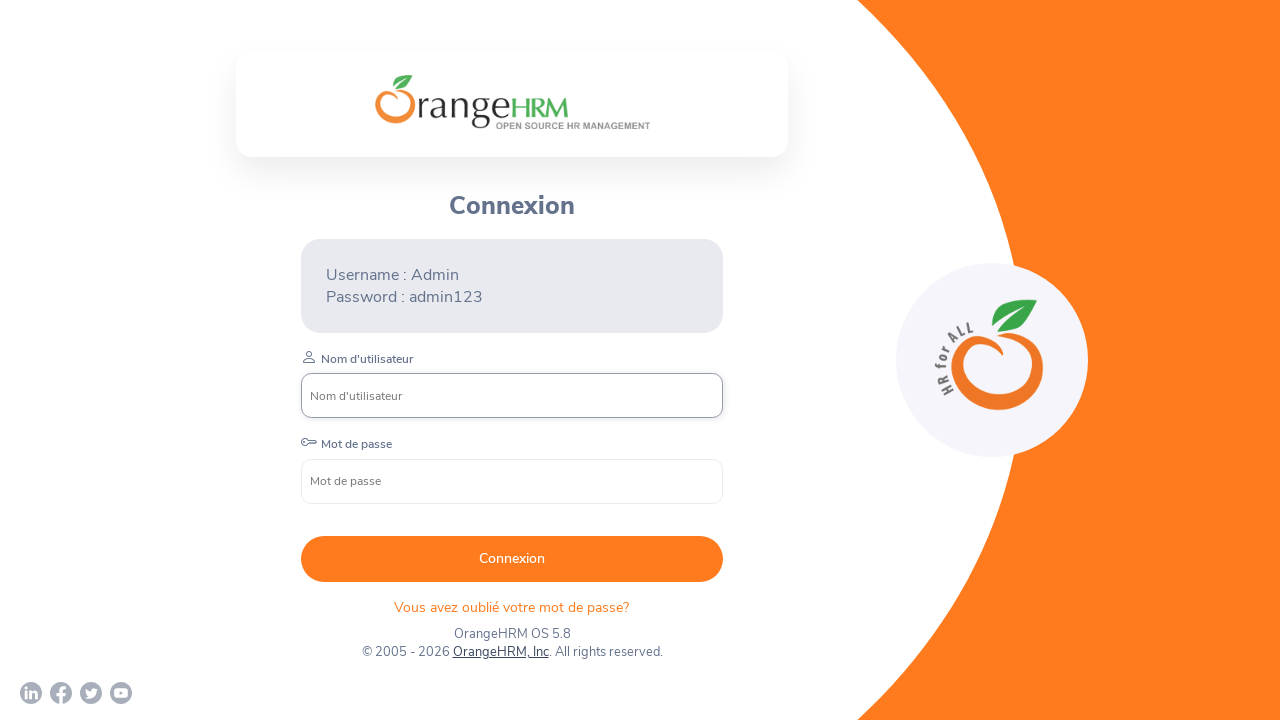

Waited for page to load with networkidle state
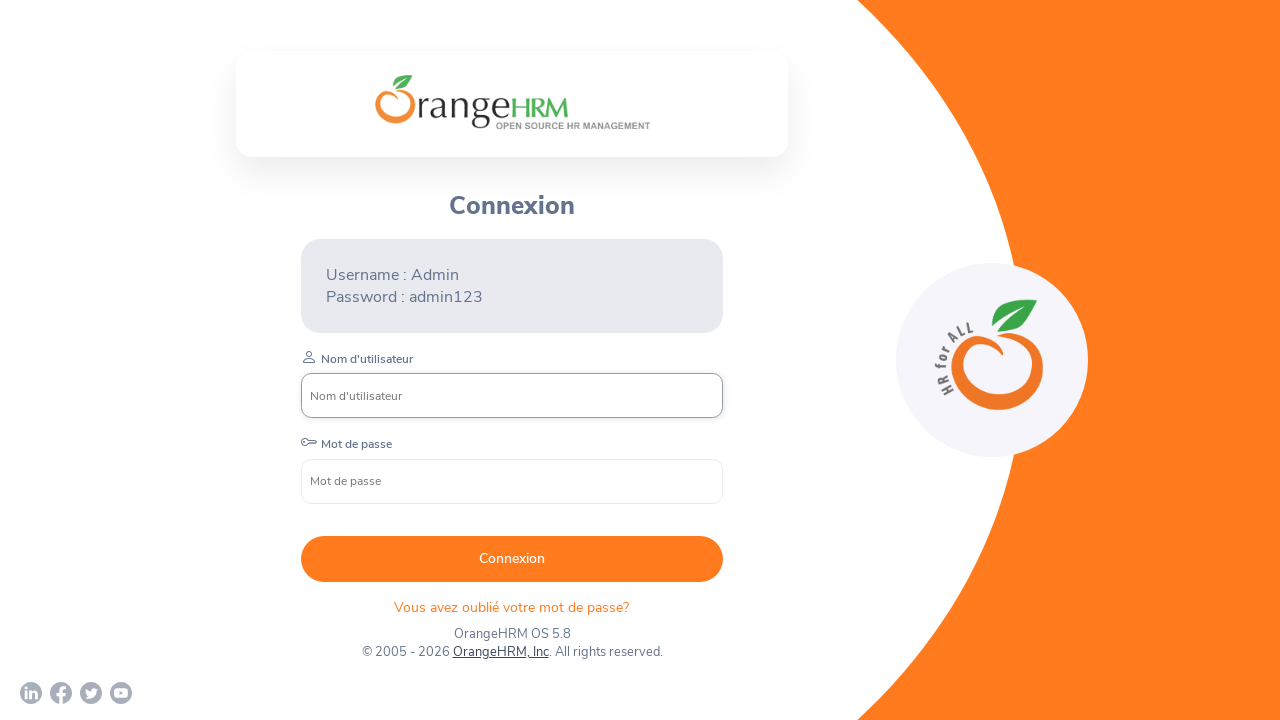

Clicked on OrangeHRM, Inc external link at (500, 652) on xpath=//a[normalize-space()='OrangeHRM, Inc']
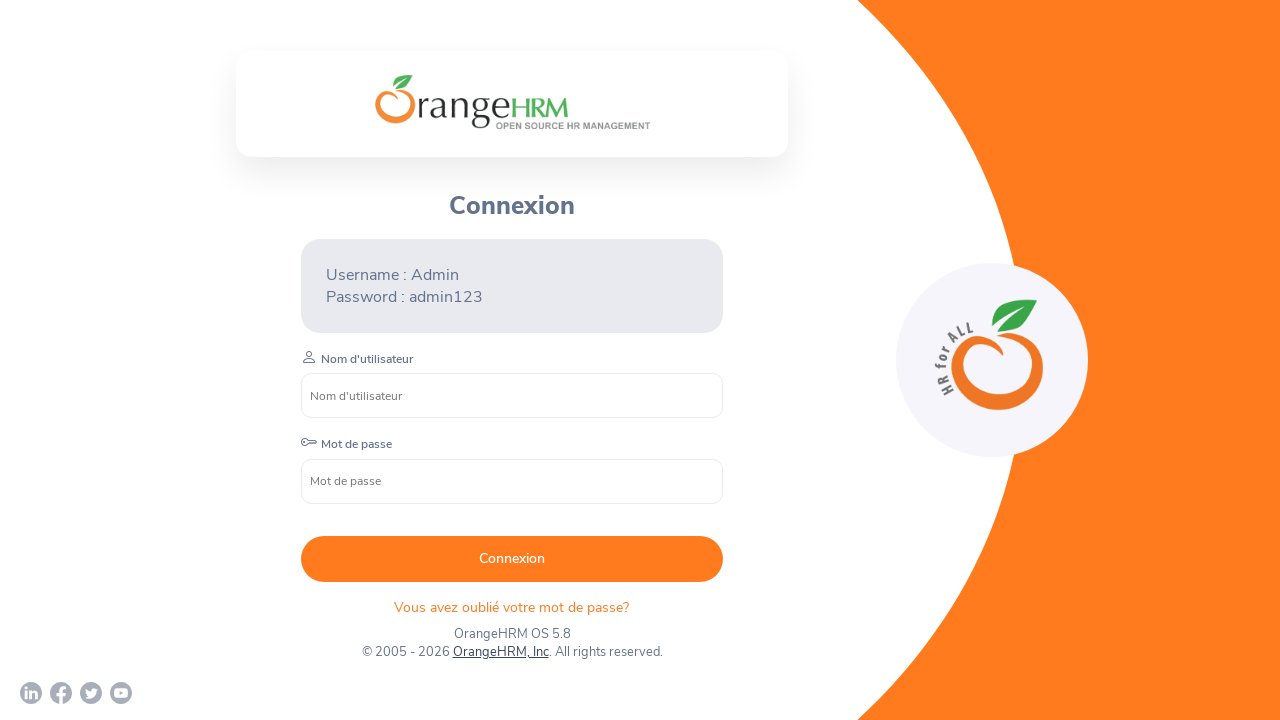

Waited 2 seconds for new page/tab to open
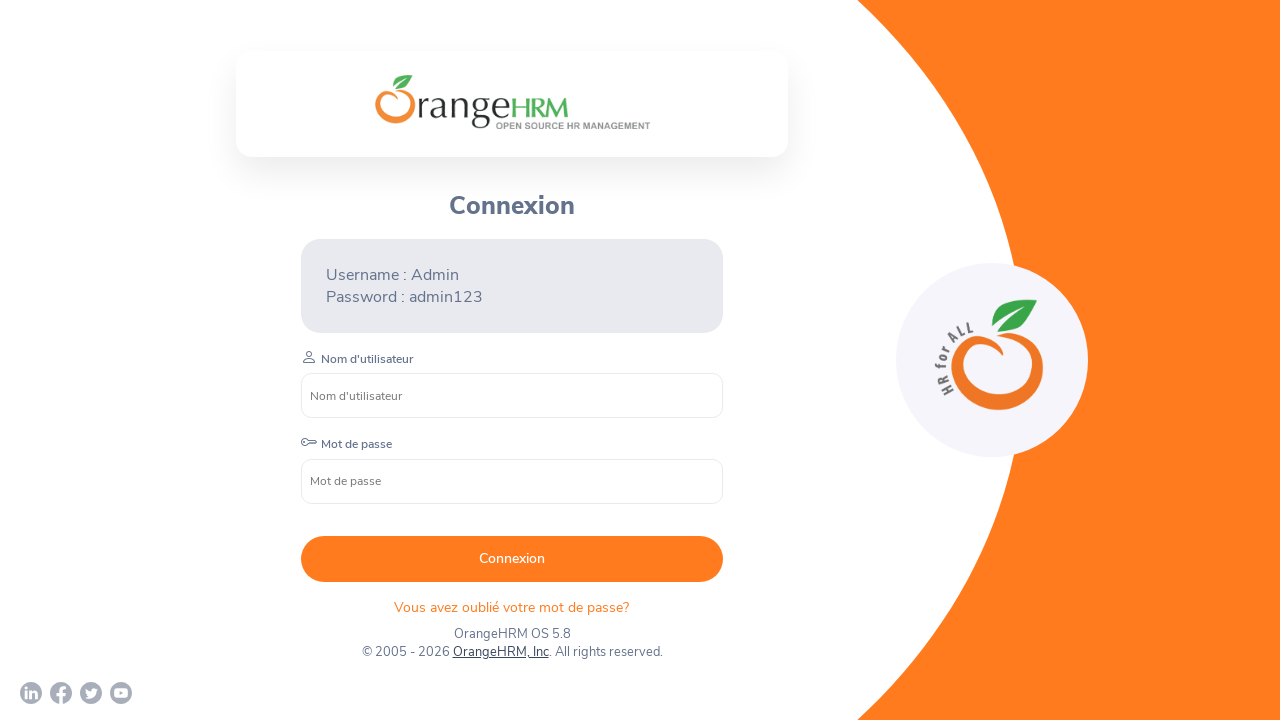

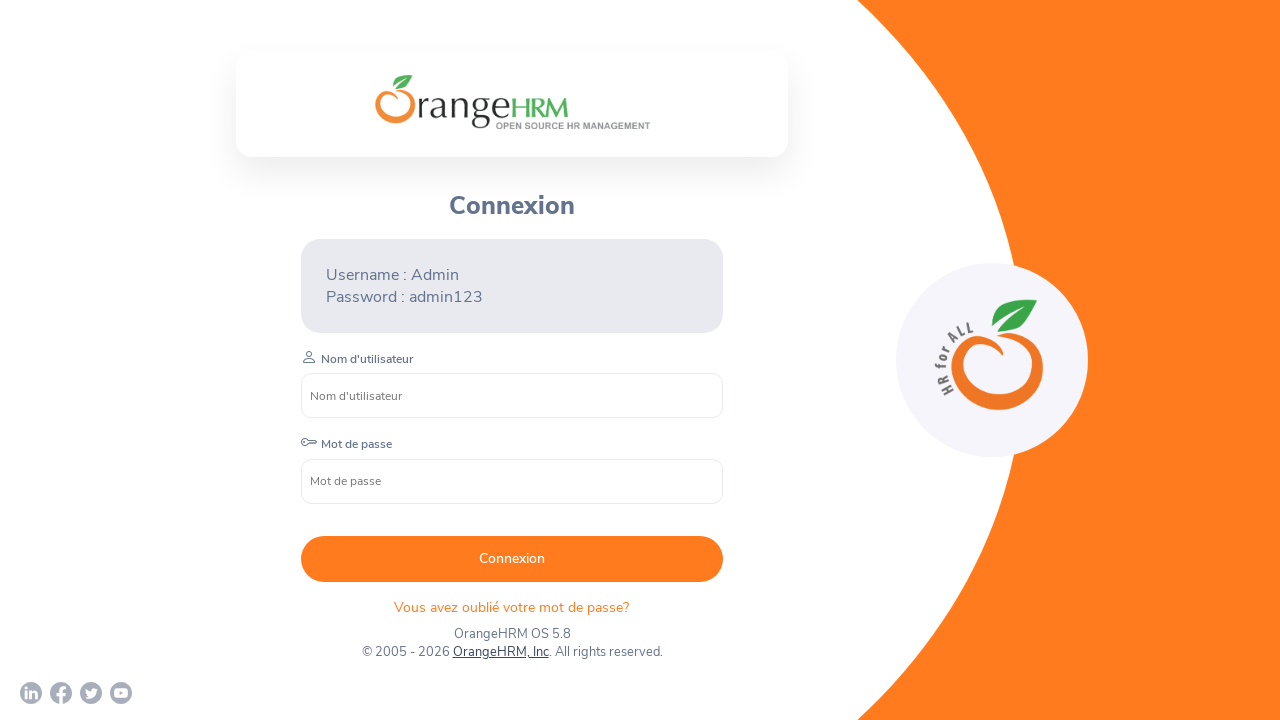